Tests a scrollable table on an automation practice page by scrolling the page and table, then verifying that the sum of values in the 4th column matches the displayed total amount.

Starting URL: https://rahulshettyacademy.com/AutomationPractice/

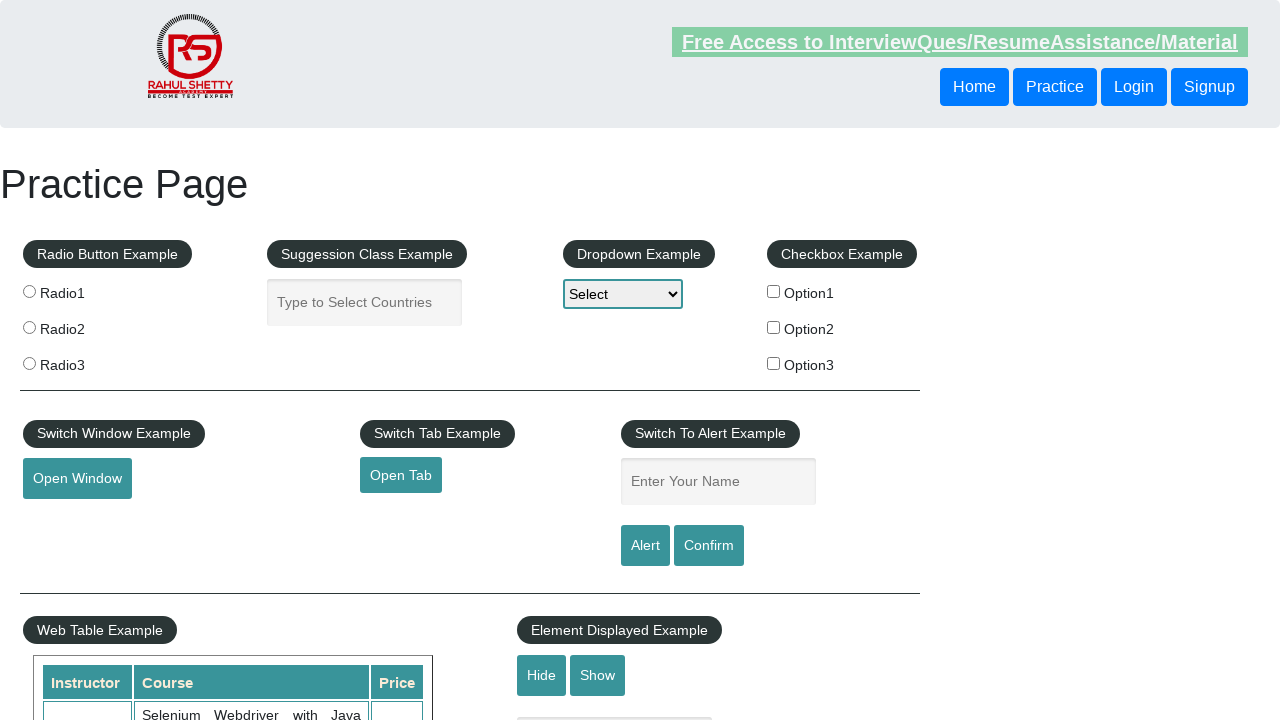

Scrolled page down by 500 pixels
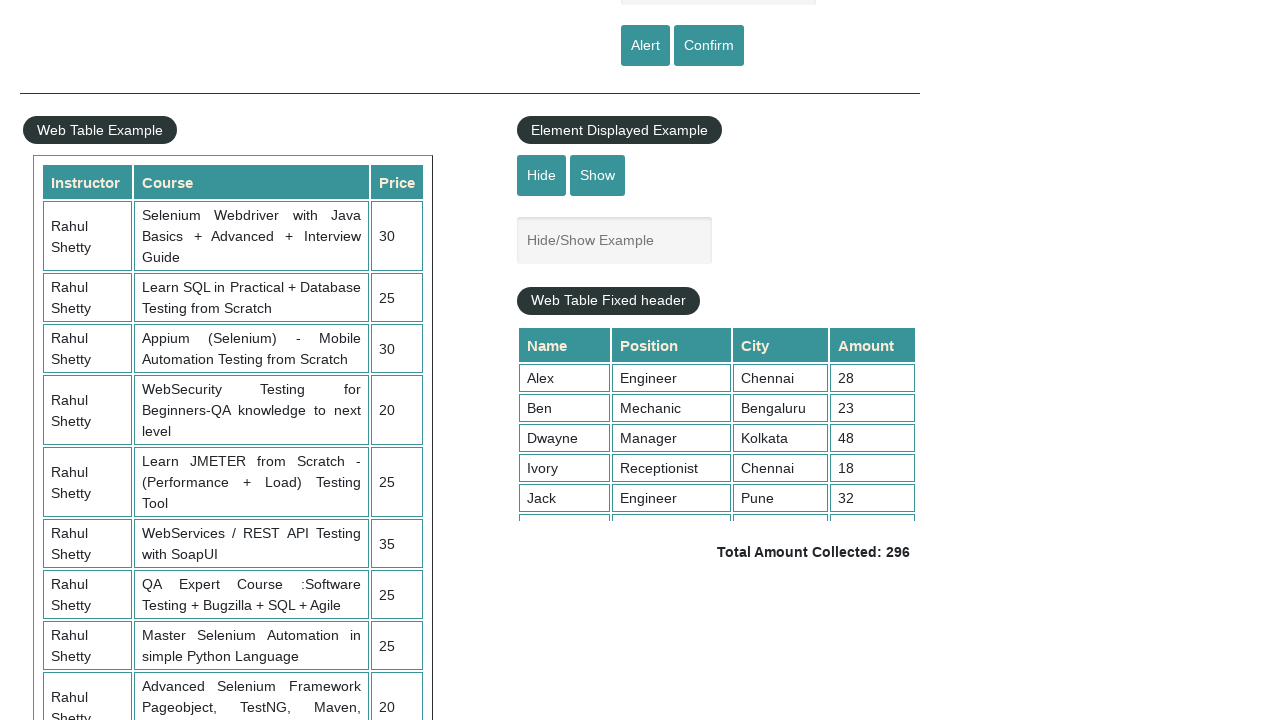

Waited 1 second for page scroll to complete
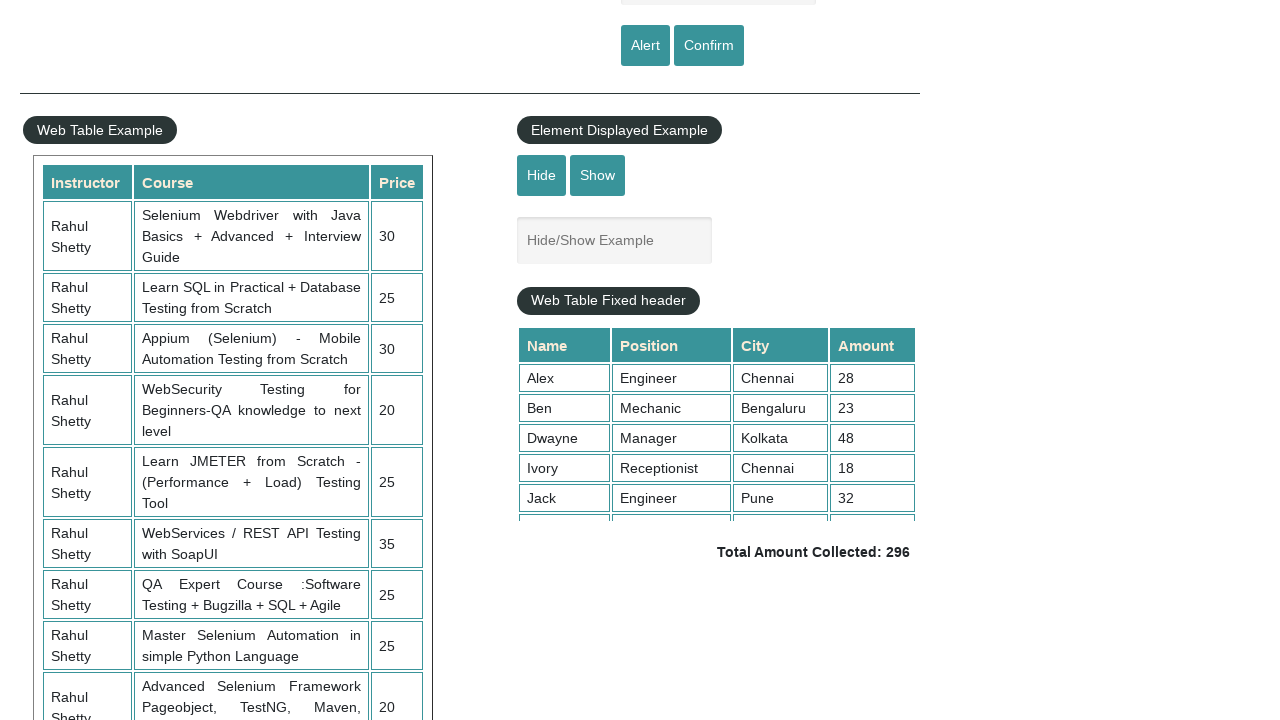

Scrolled table container down by 5000 pixels
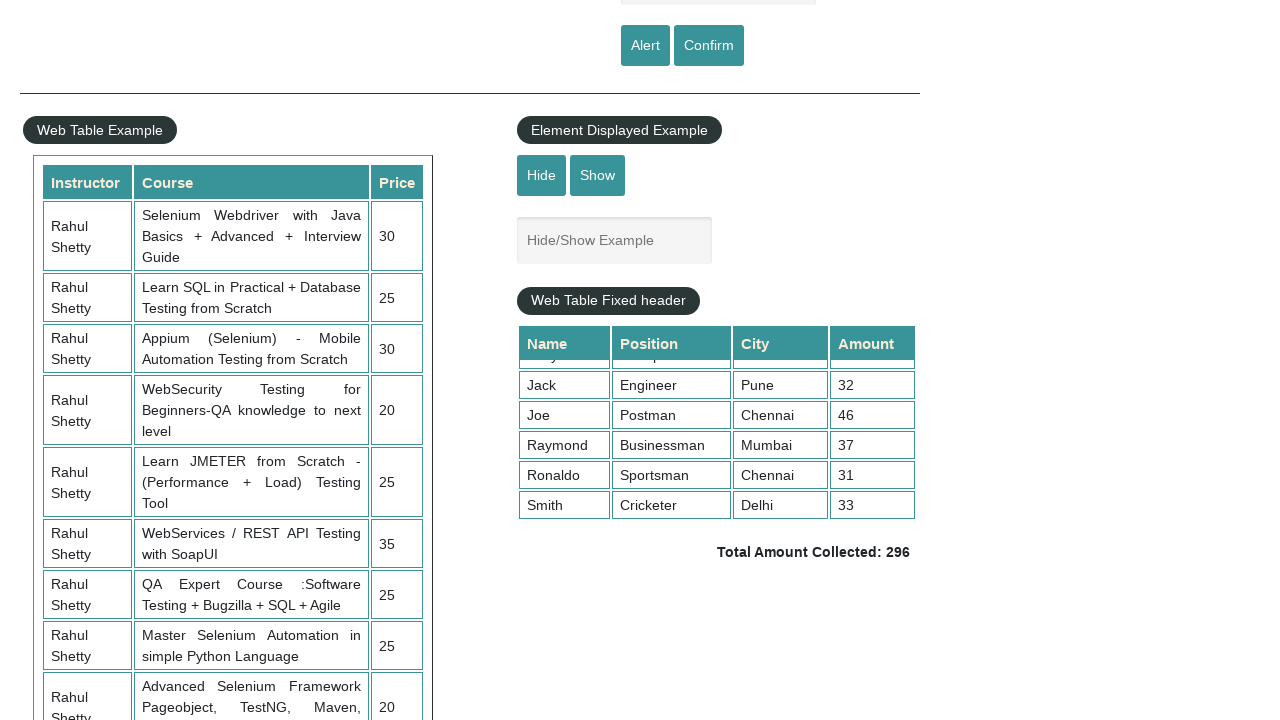

Waited 1 second for table scroll to complete
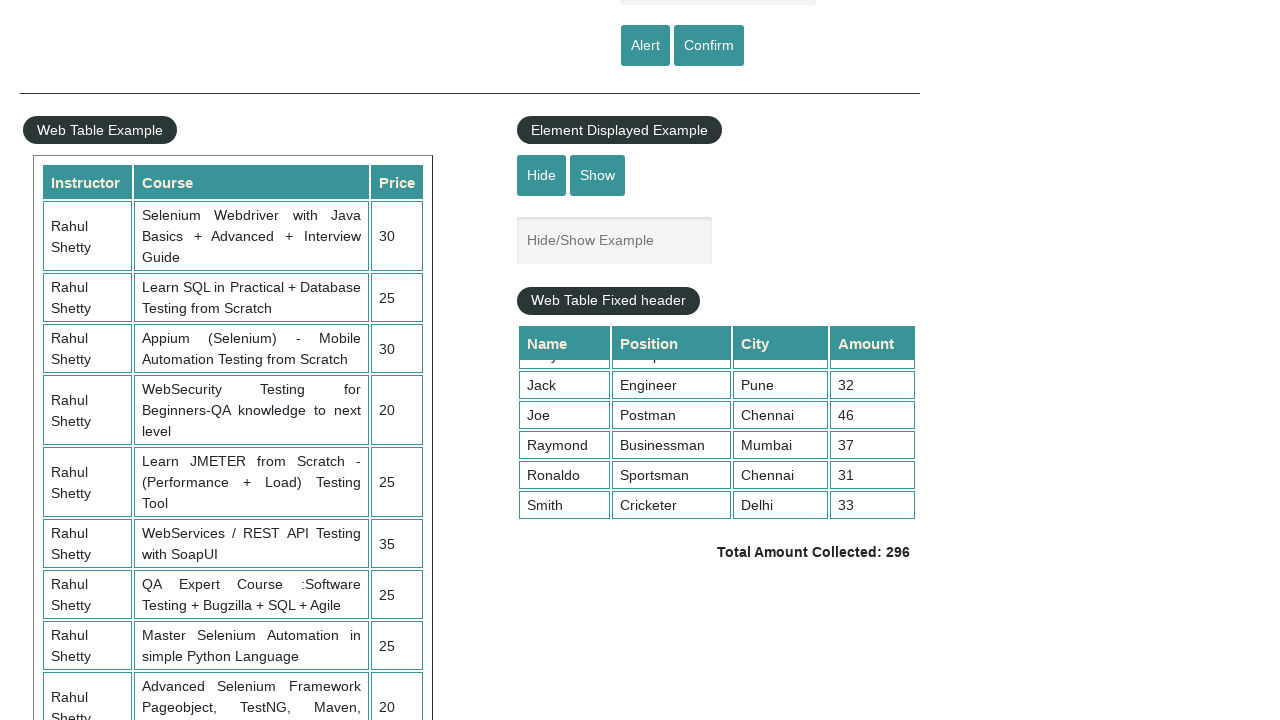

Retrieved all cells from 4th column of table
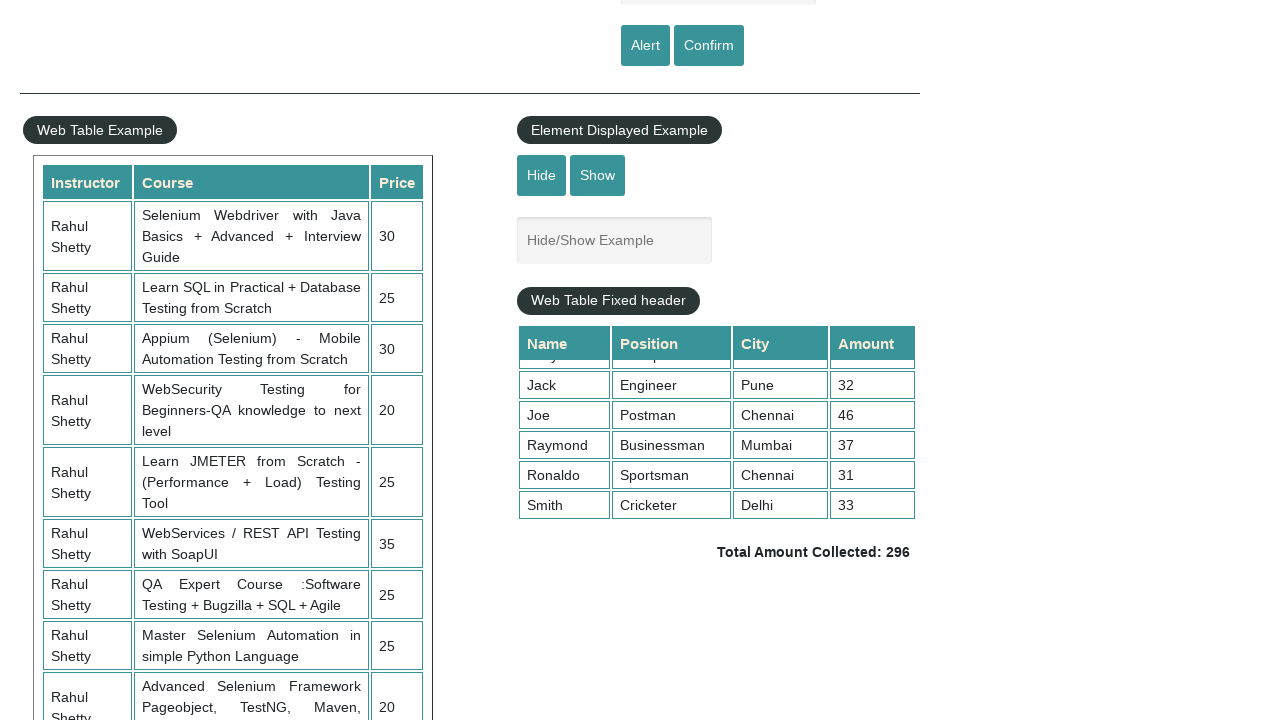

Calculated sum of 4th column values: 296
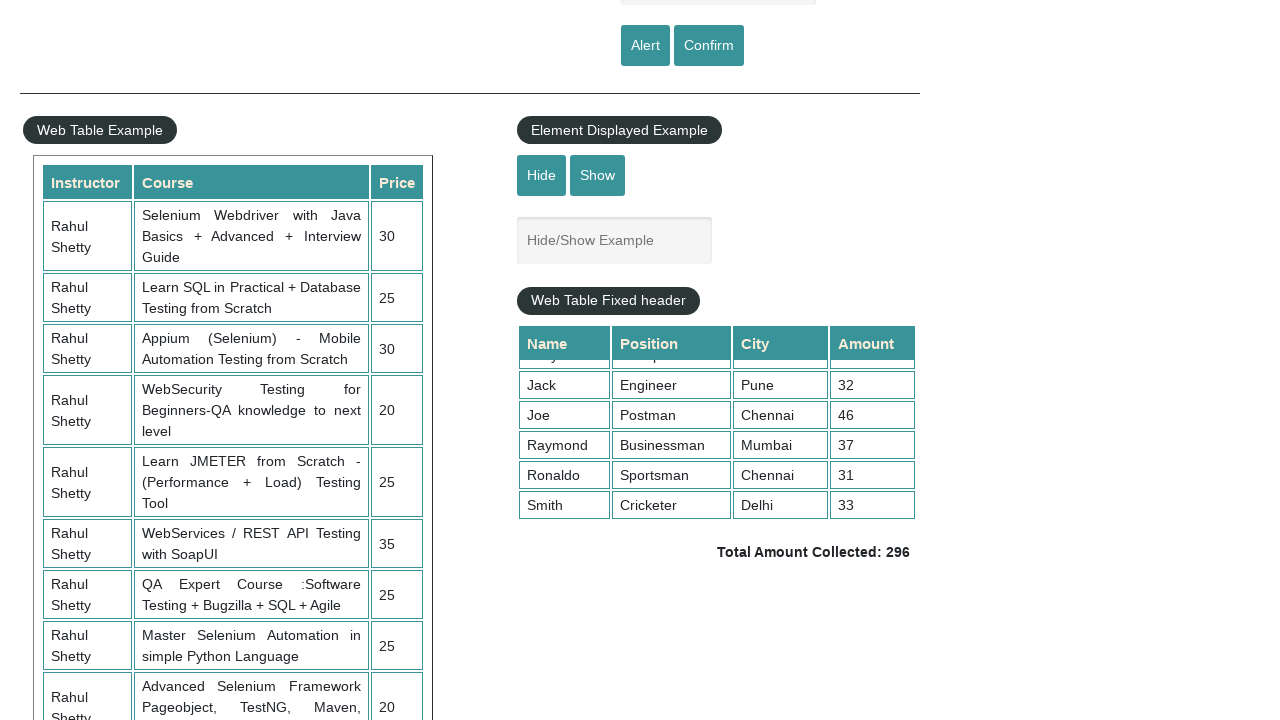

Located total amount element on page
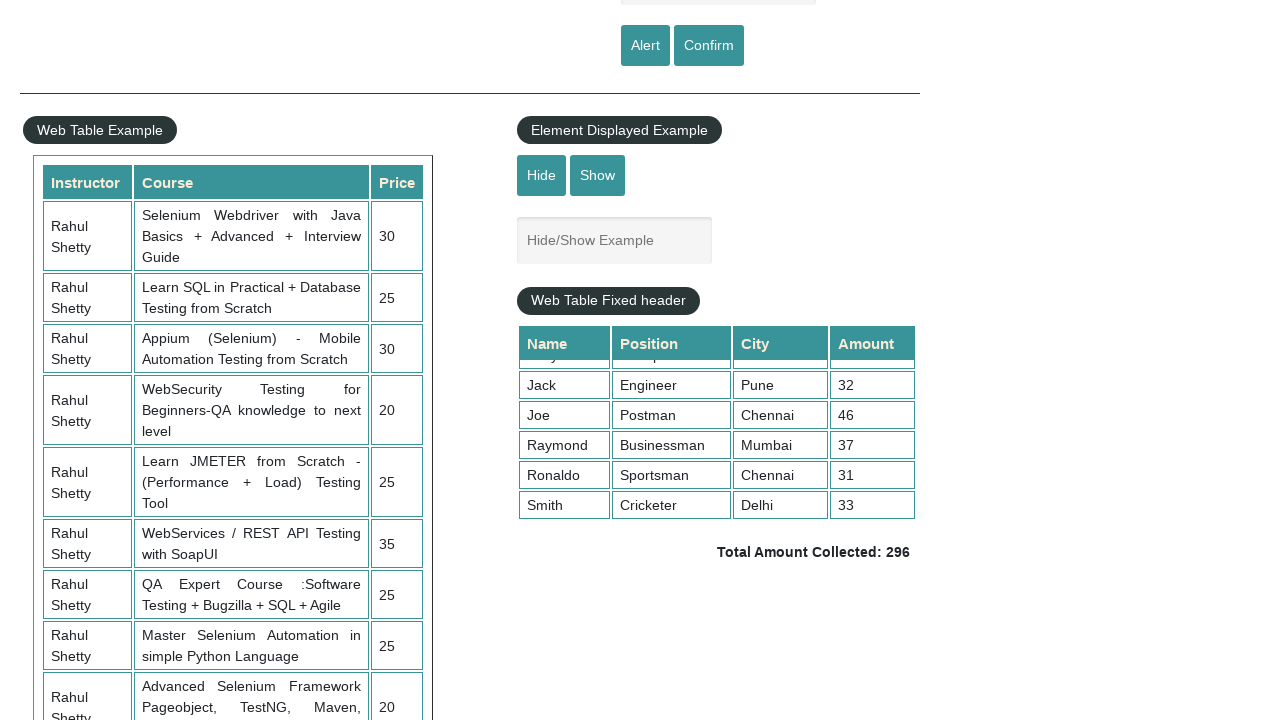

Retrieved total amount text:  Total Amount Collected: 296 
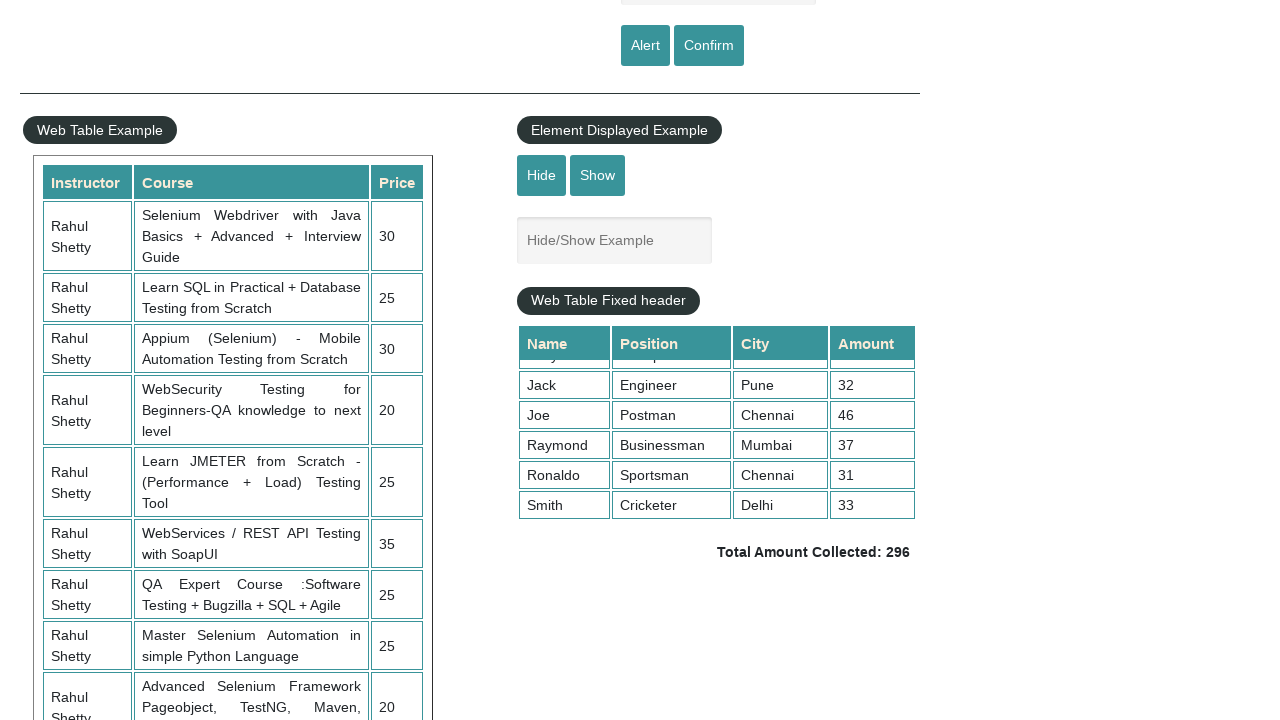

Parsed displayed total amount: 296
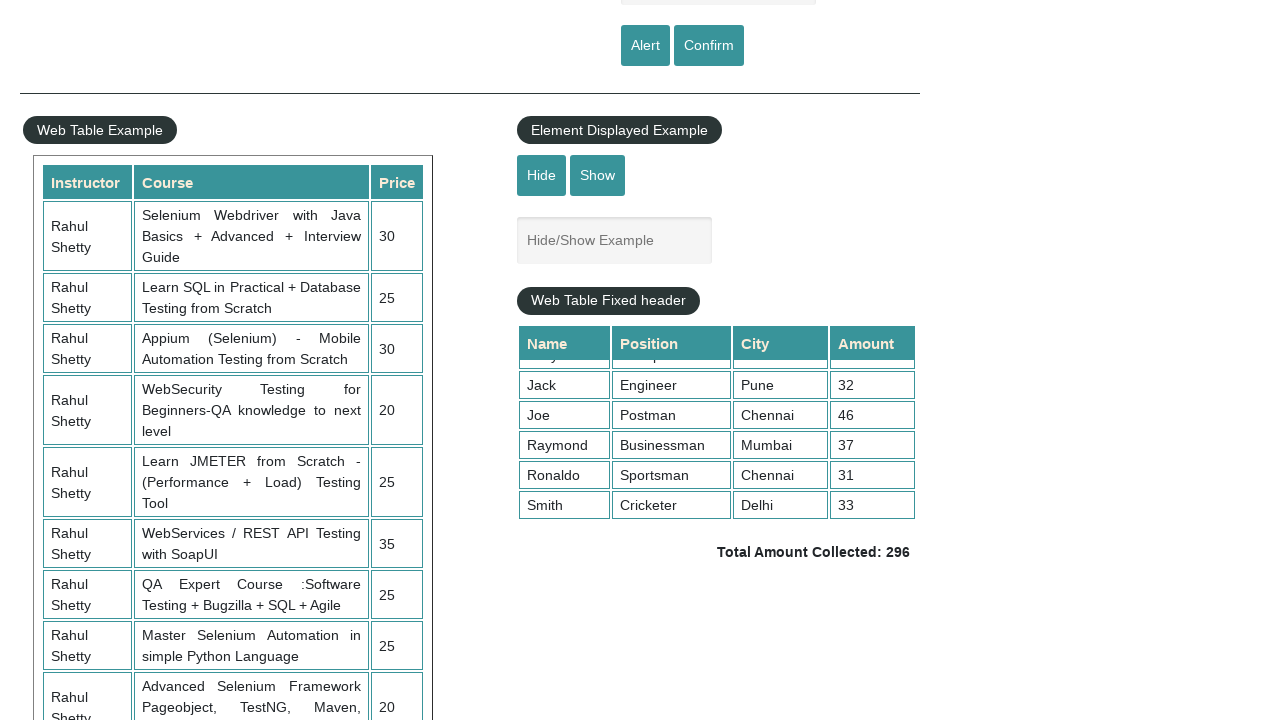

Verified calculated sum (296) matches displayed total (296)
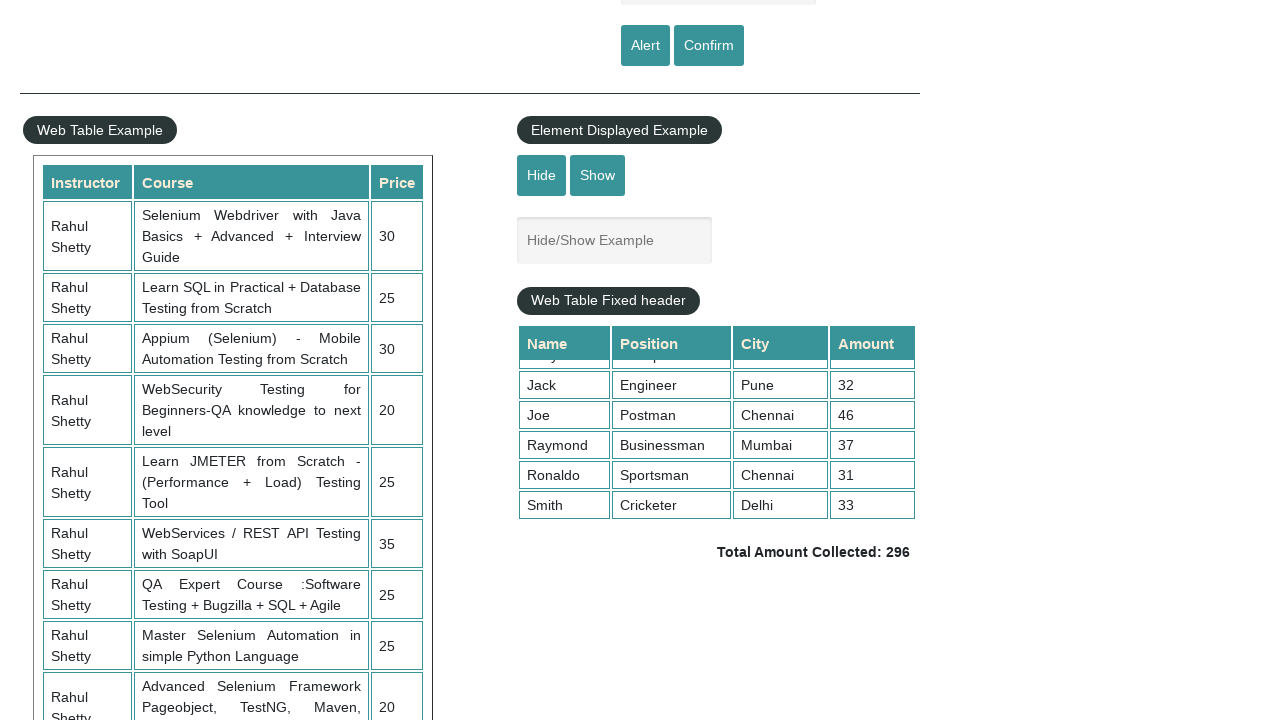

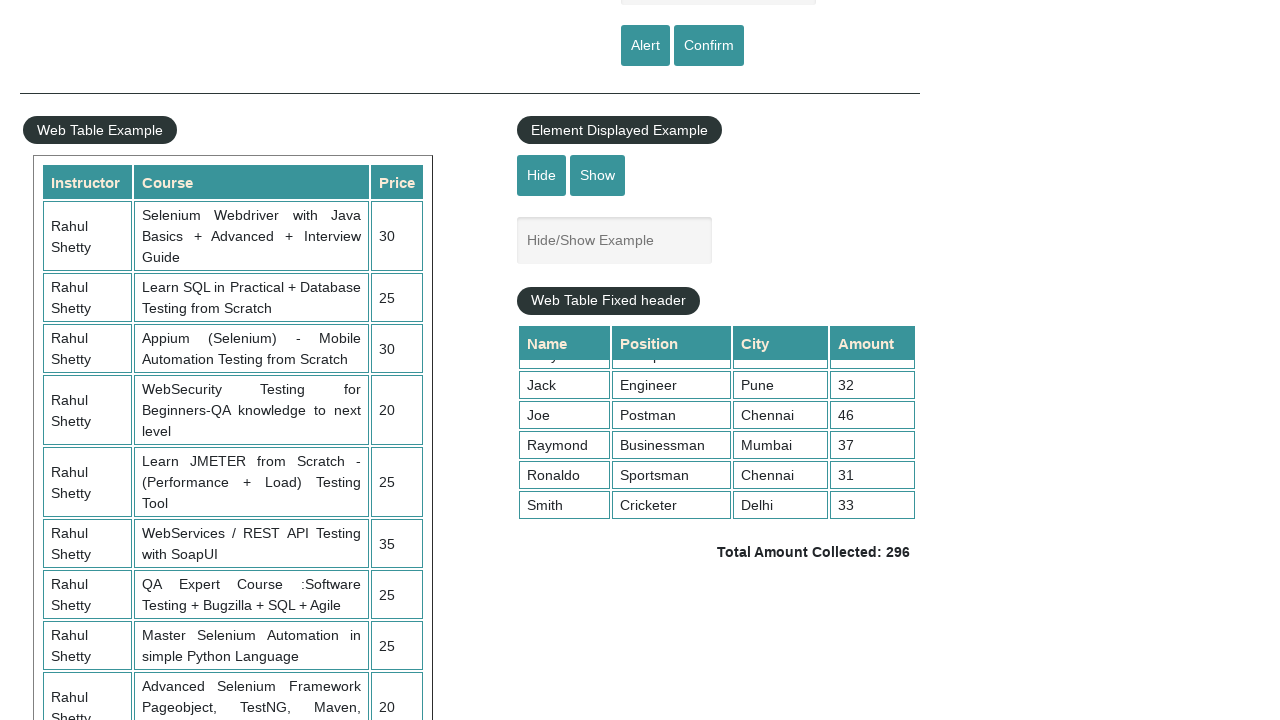